Tests dynamic control functionality by removing and adding a checkbox element, then interacting with it

Starting URL: https://the-internet.herokuapp.com/dynamic_controls

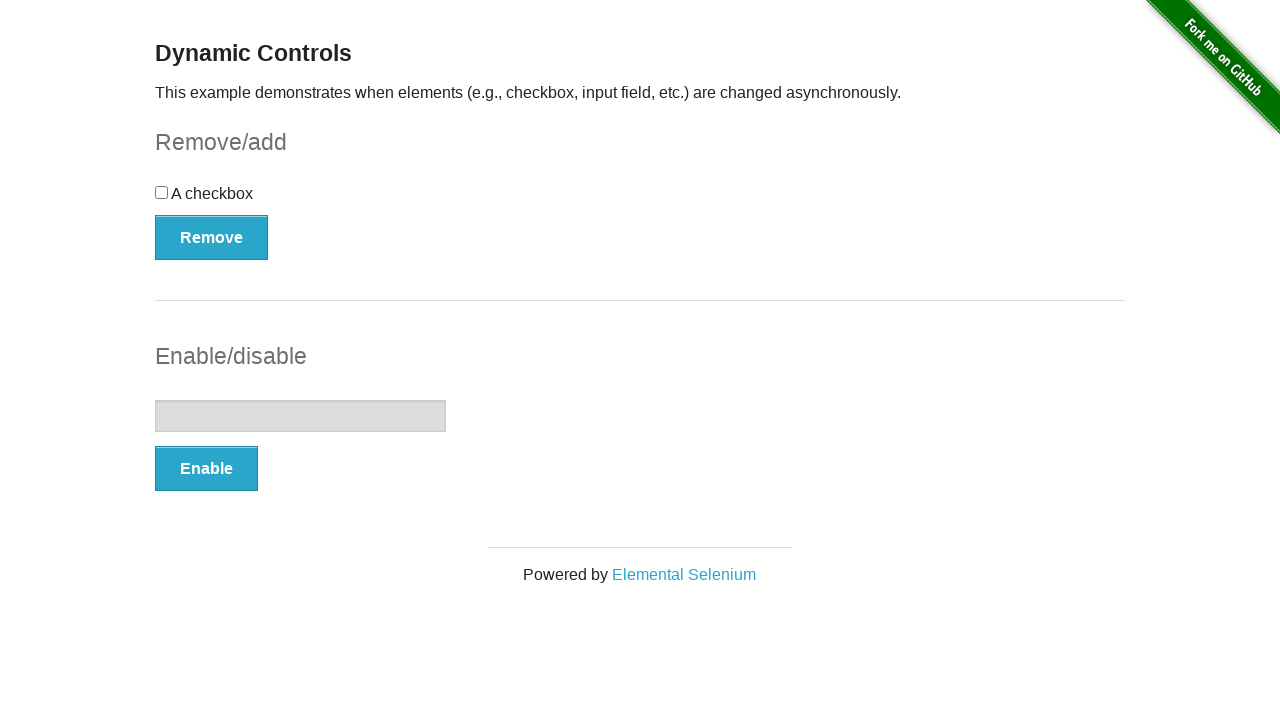

Clicked Remove button to remove the checkbox element at (212, 237) on form#checkbox-example button
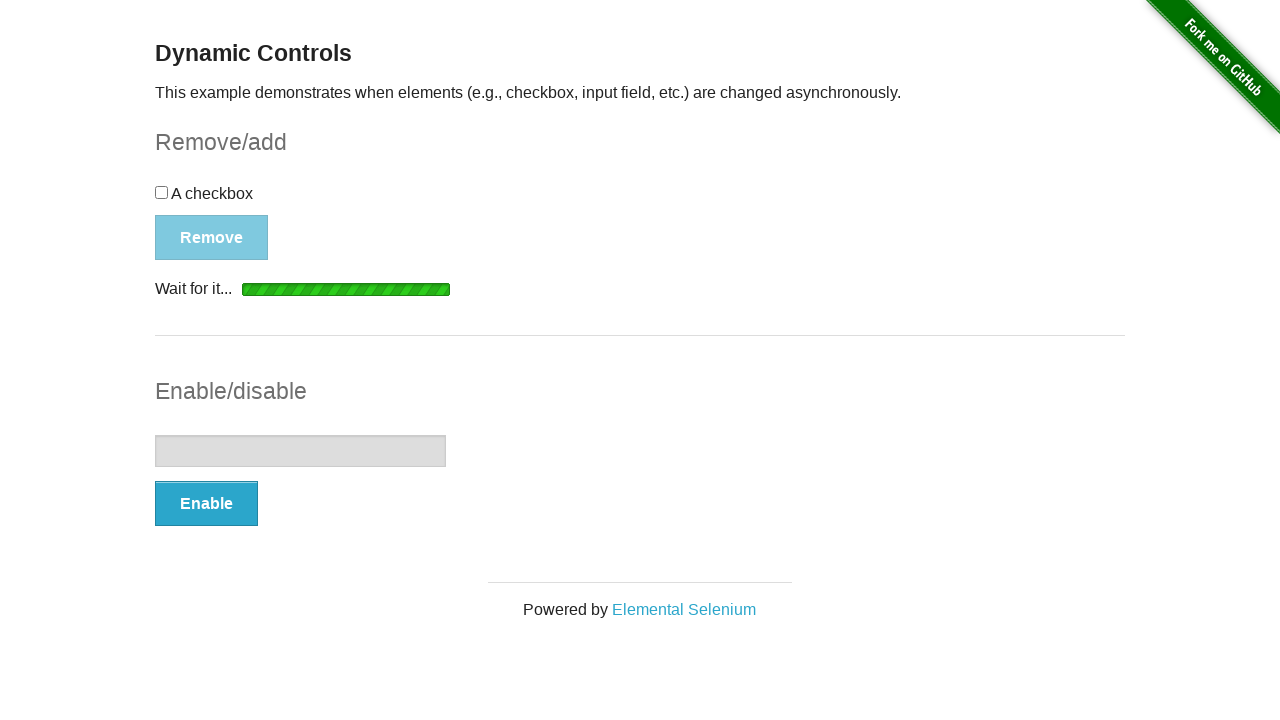

Waited for button text to change to 'Add'
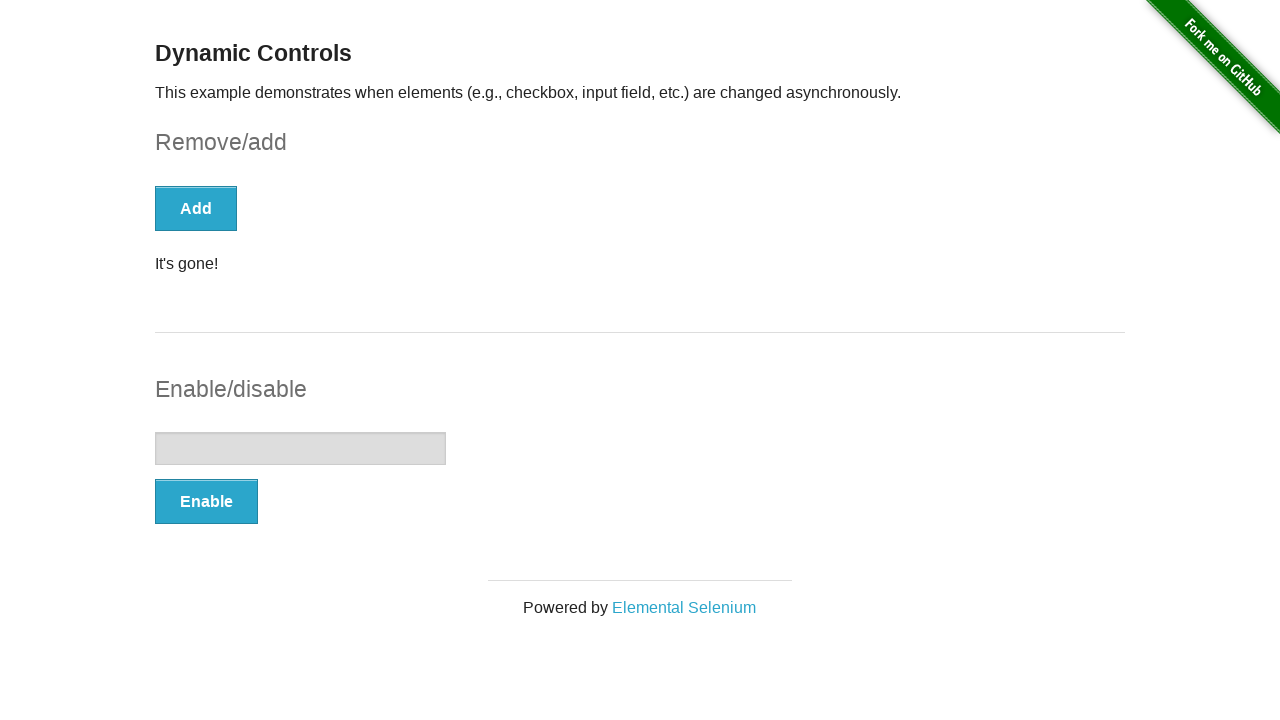

Clicked Add button to re-add the checkbox element at (196, 208) on form#checkbox-example button
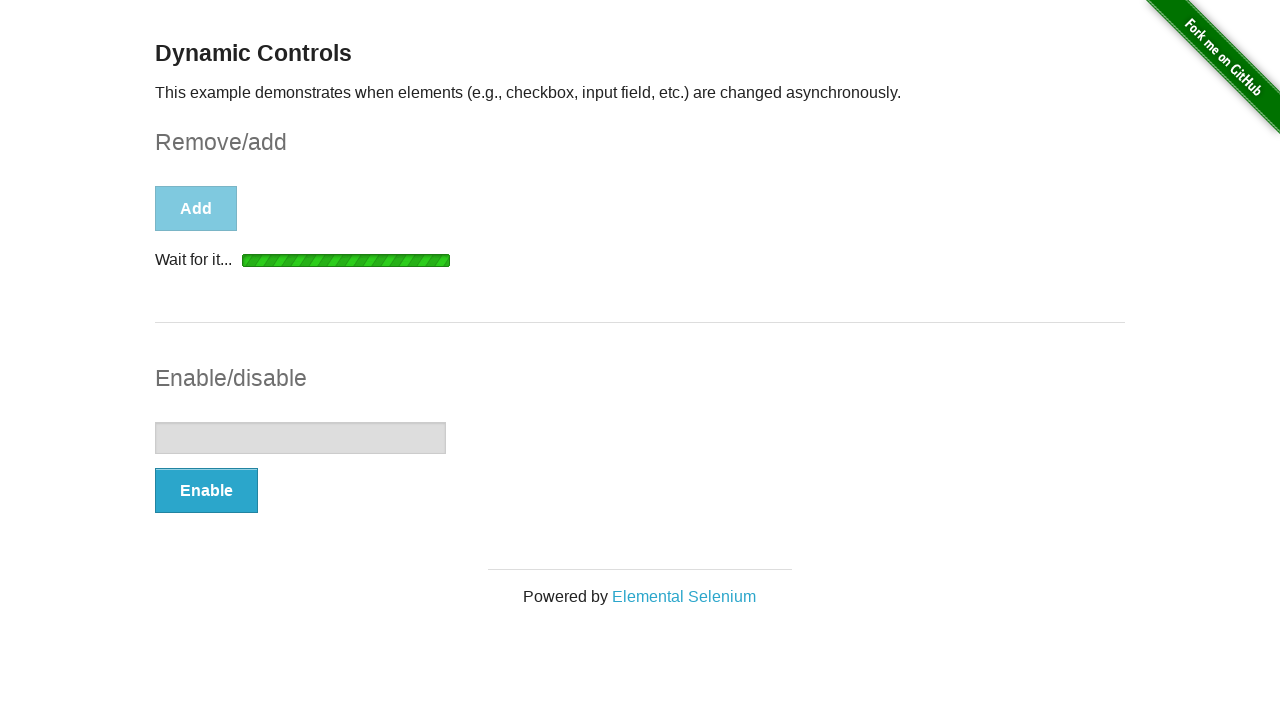

Waited for checkbox element to appear in the DOM
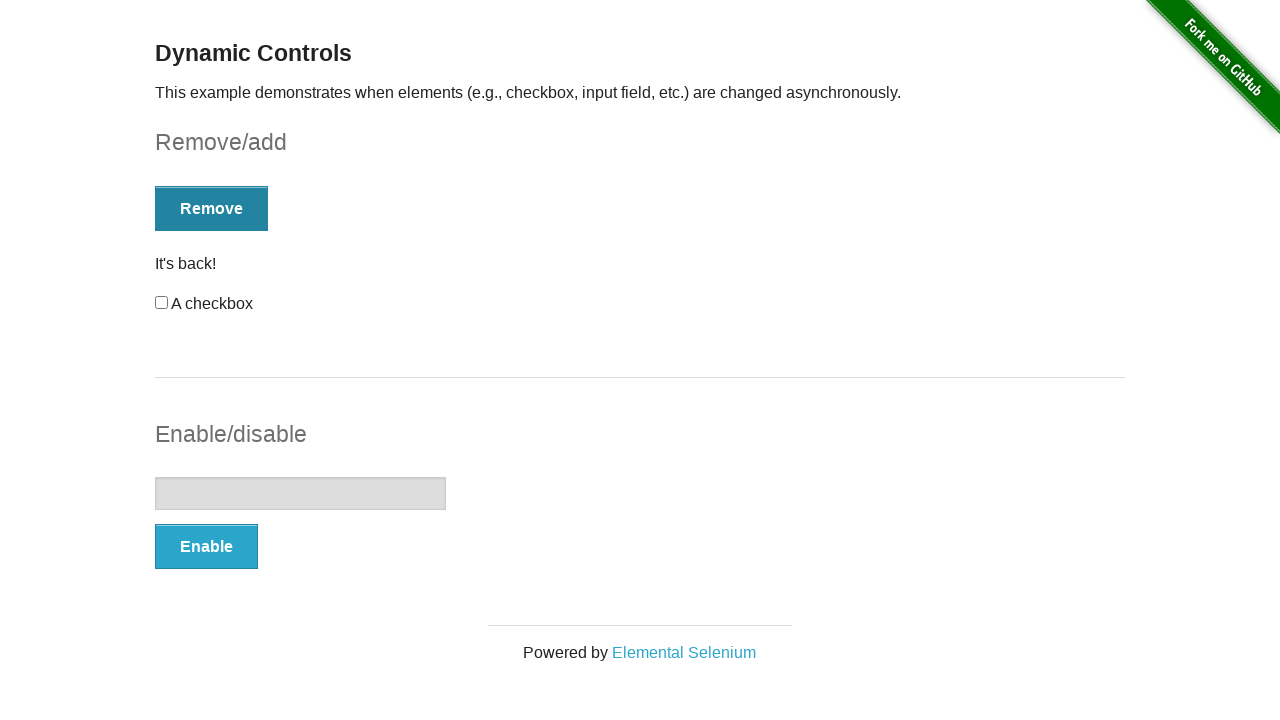

Clicked the checkbox to interact with it at (162, 303) on div input#checkbox
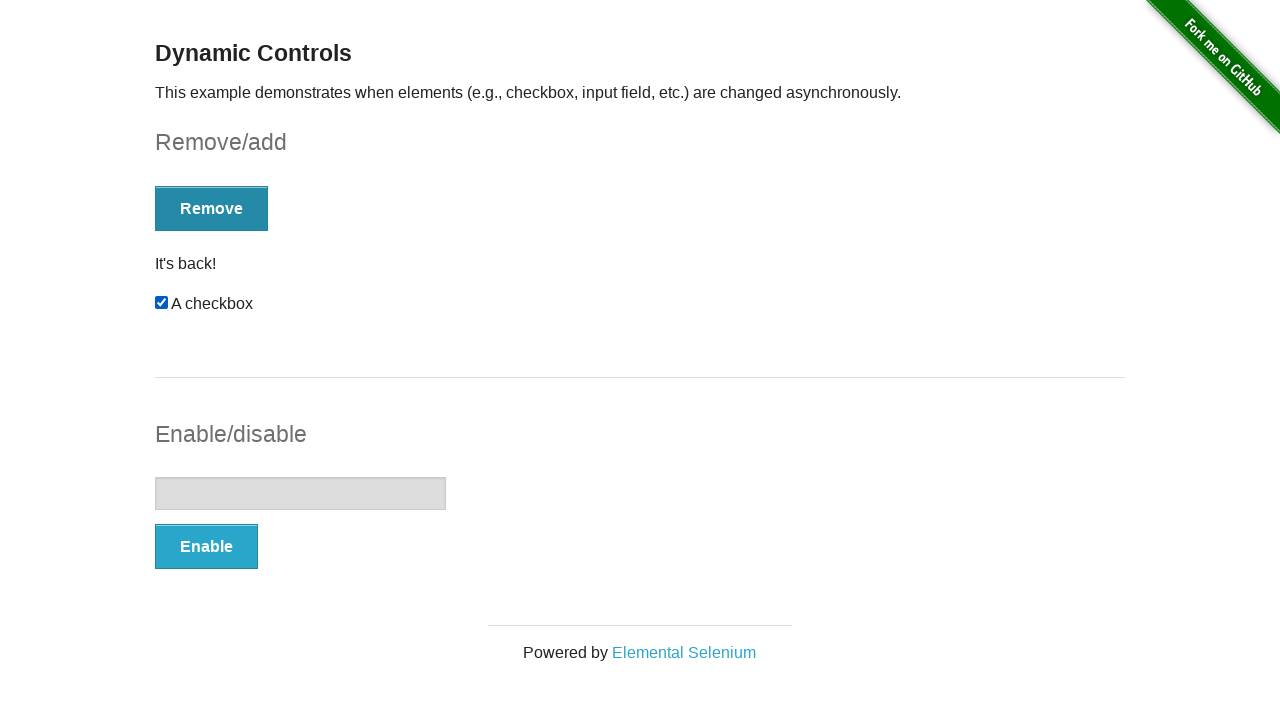

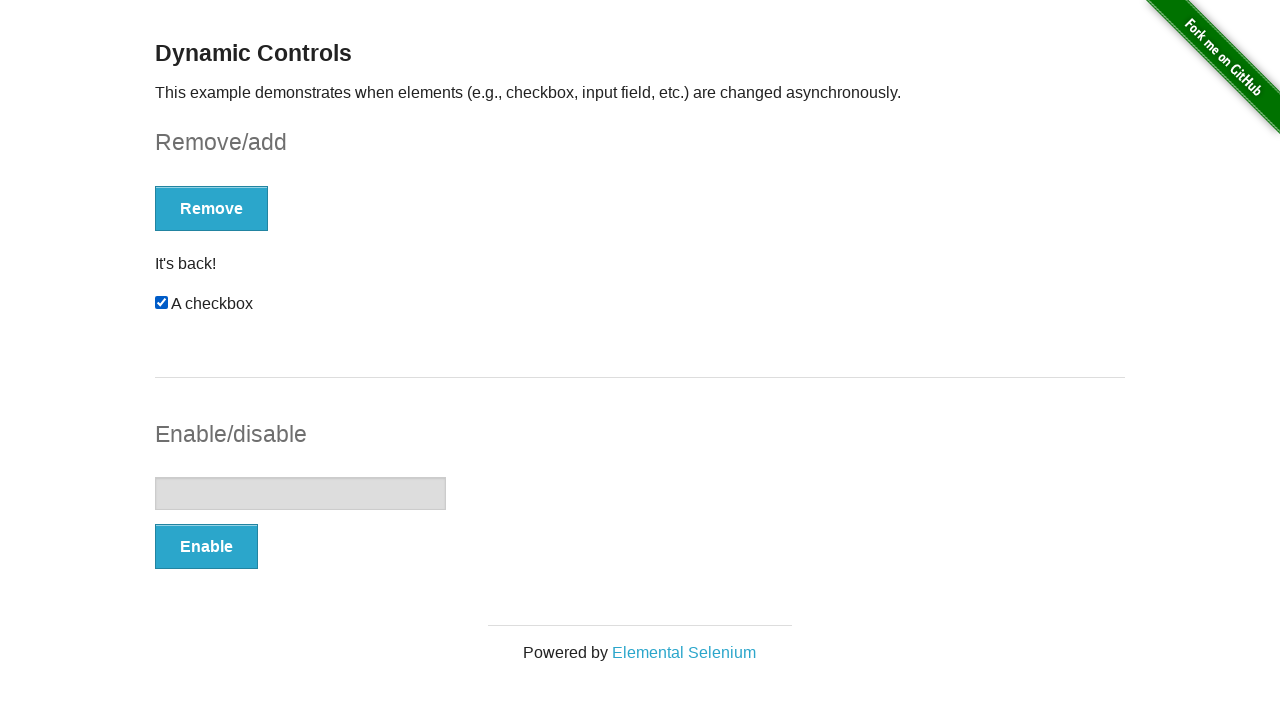